Tests the sign up form on DemoBlaze website by clicking the Sign Up button and verifying that the registration form appears with Username and Password fields correctly labeled

Starting URL: https://www.demoblaze.com/index.html

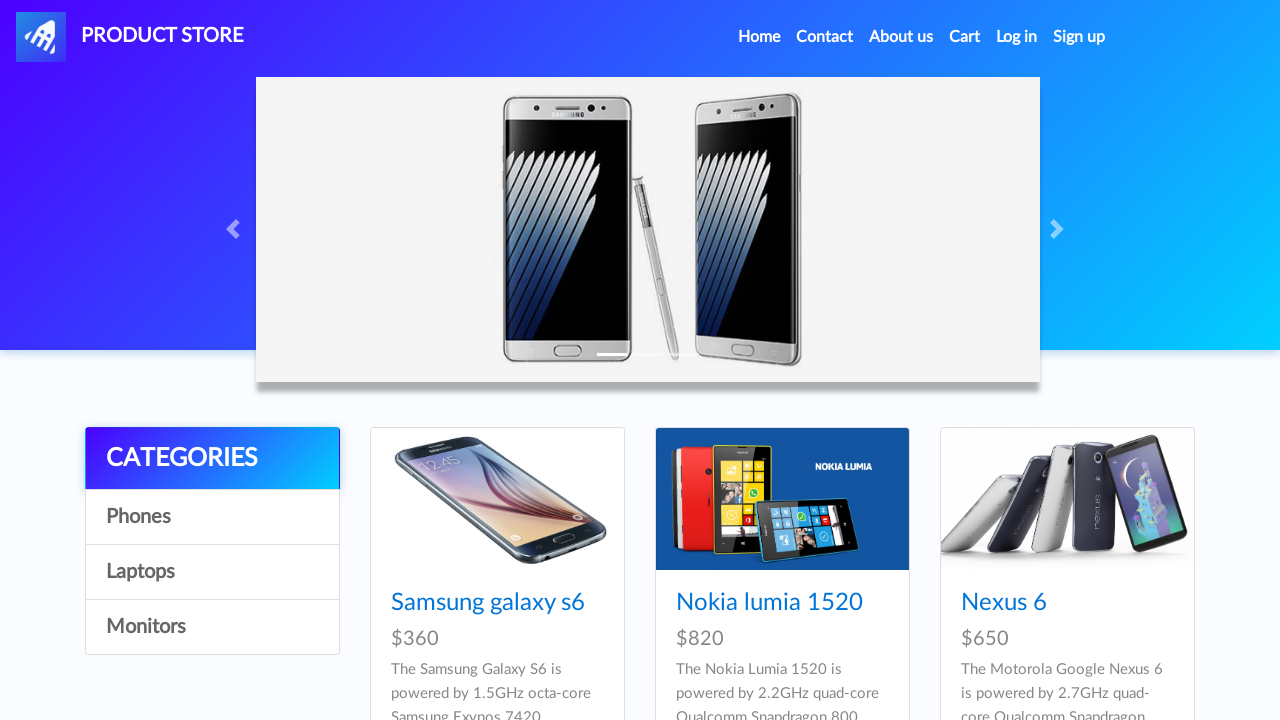

Clicked Sign Up button to open registration modal at (1079, 37) on #signin2
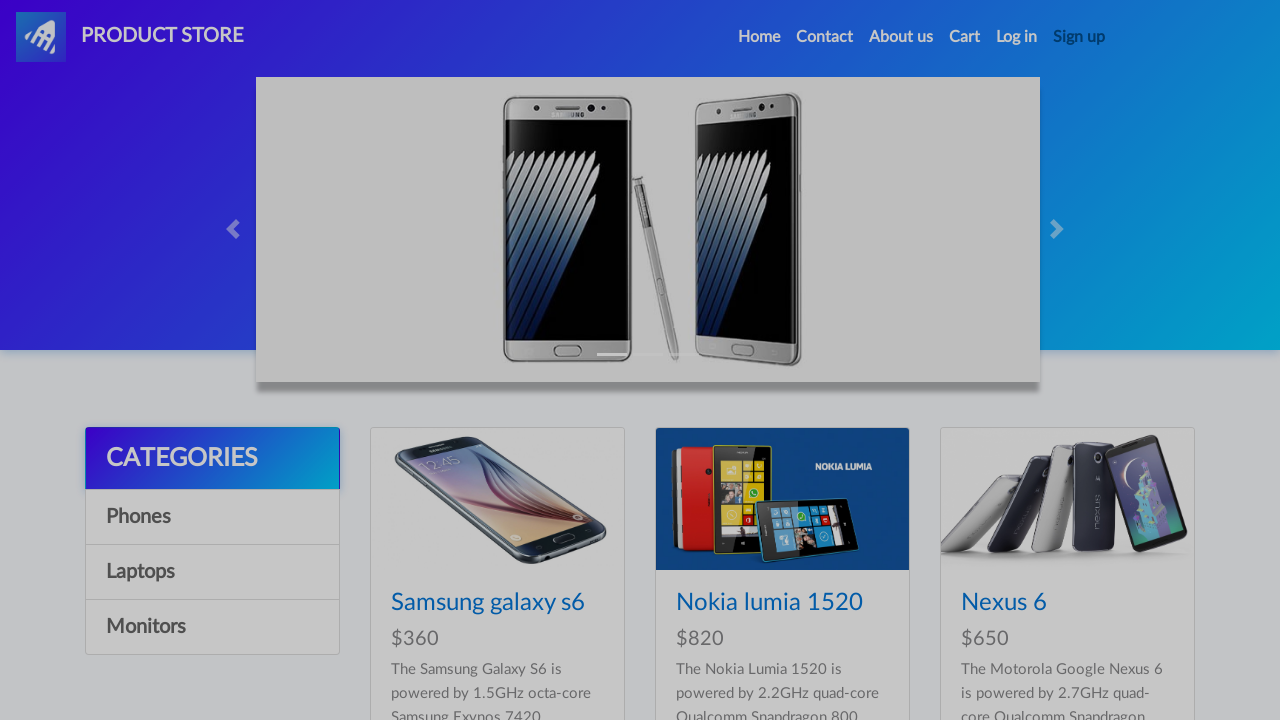

Registration modal appeared and is visible
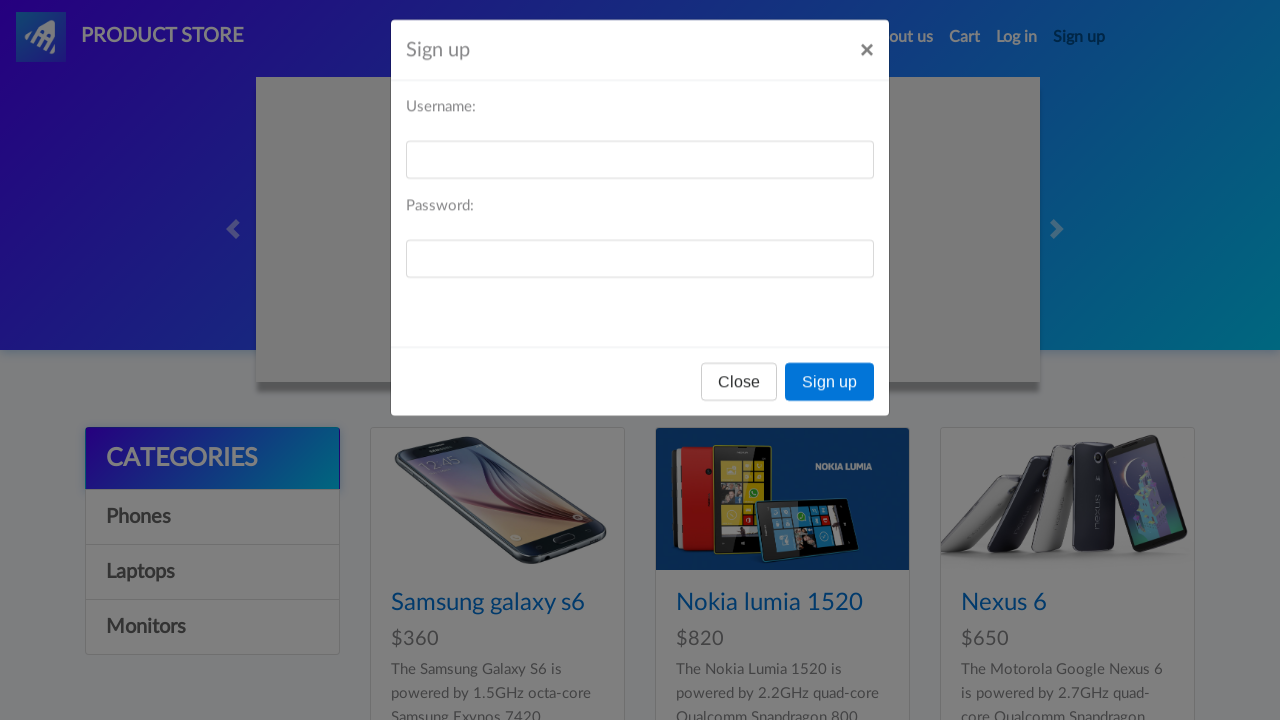

Verified registration form modal container is visible
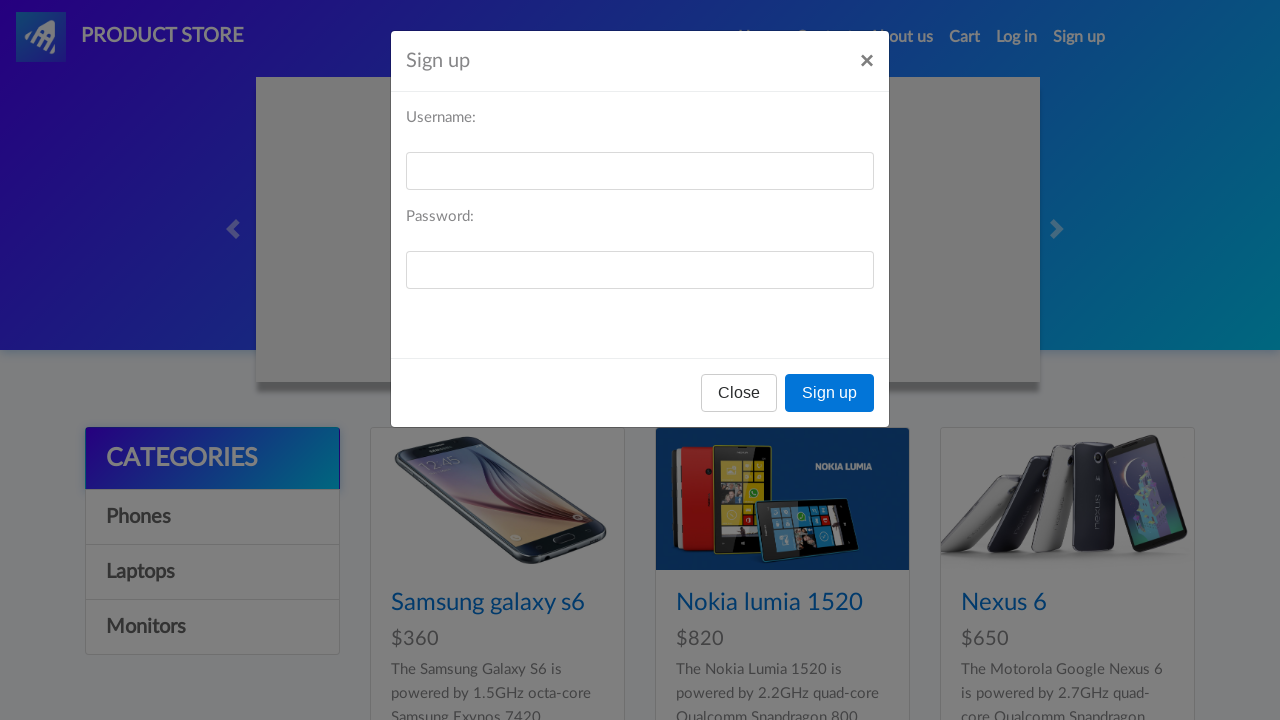

Verified Username field is present and visible
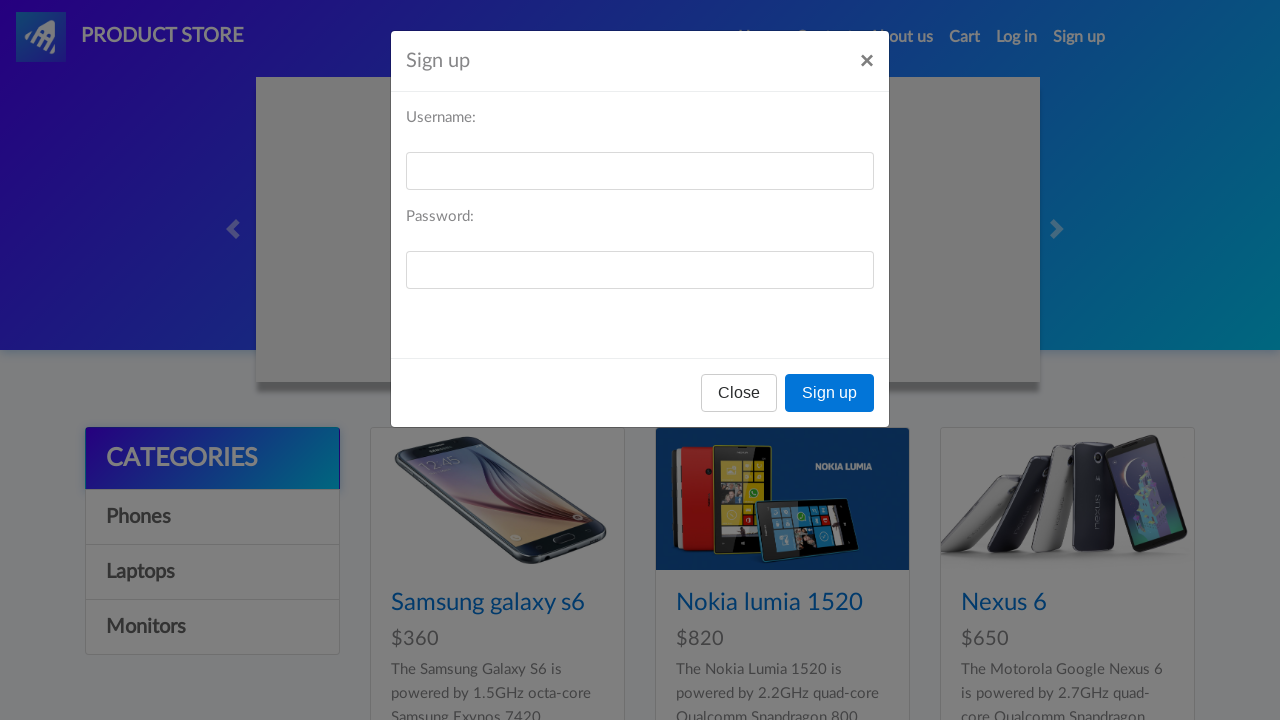

Verified Password field is present and visible
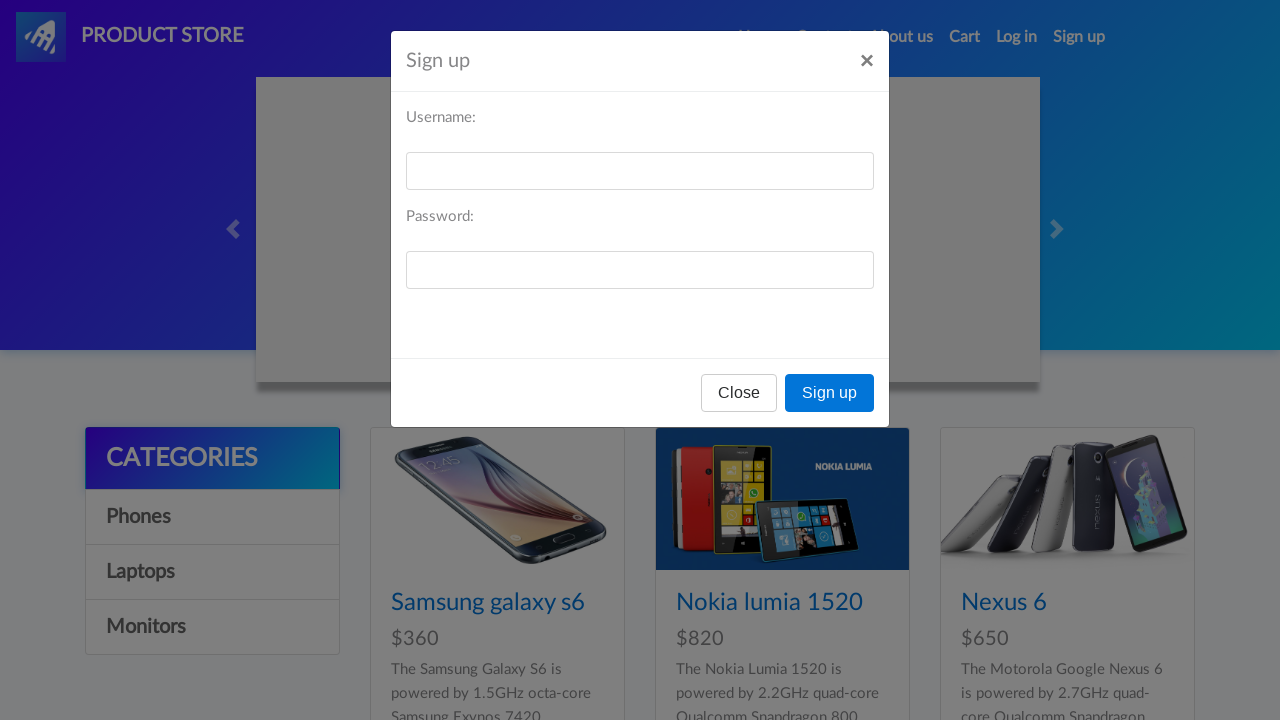

Verified Username label text is 'Username:'
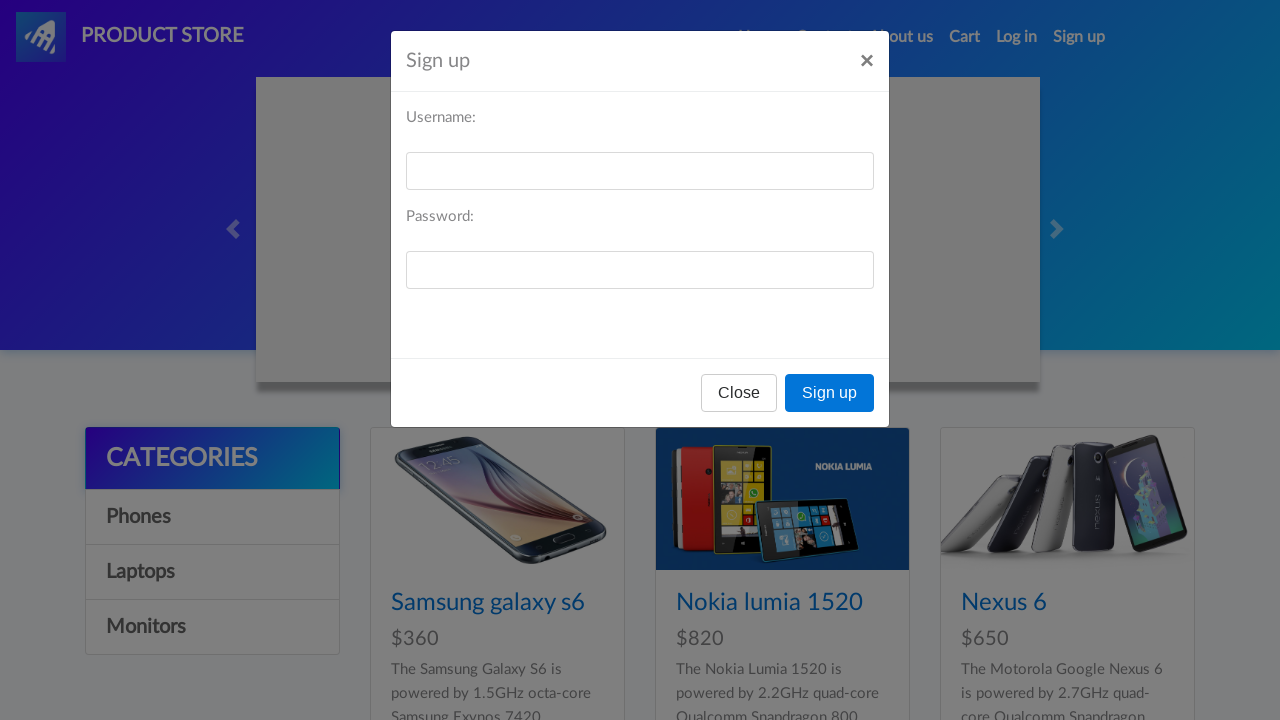

Verified Password label text is 'Password:'
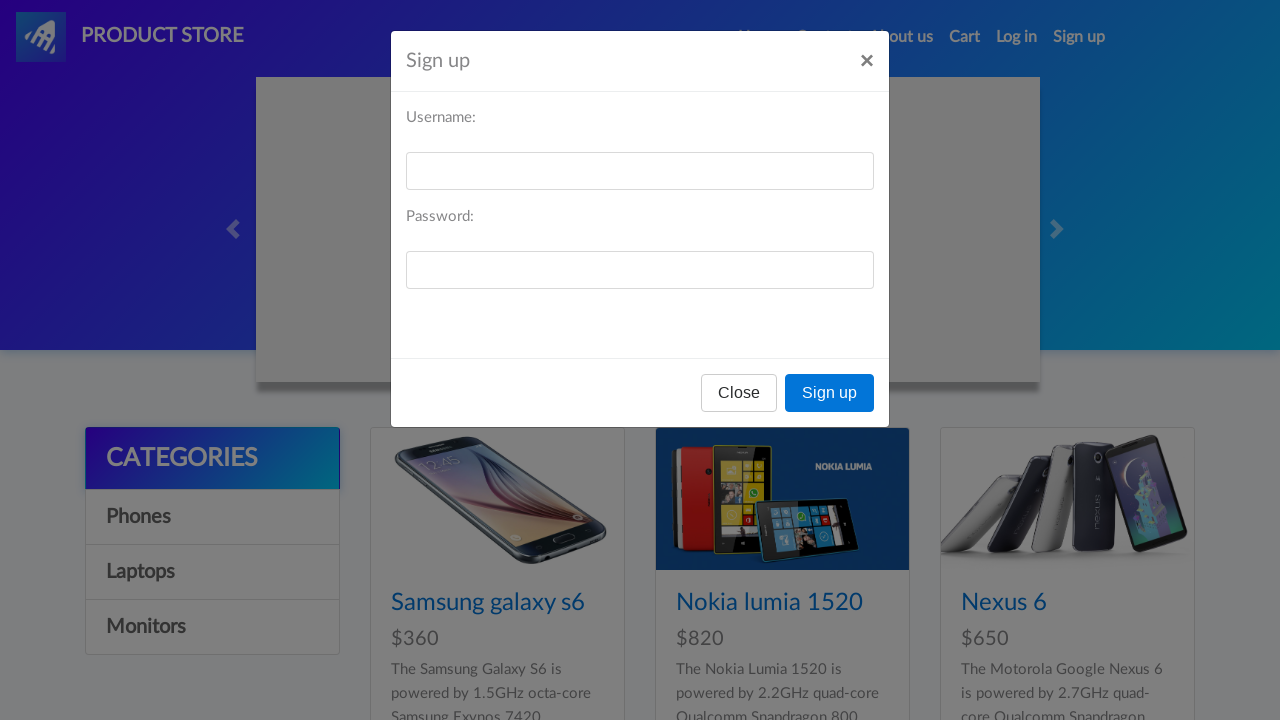

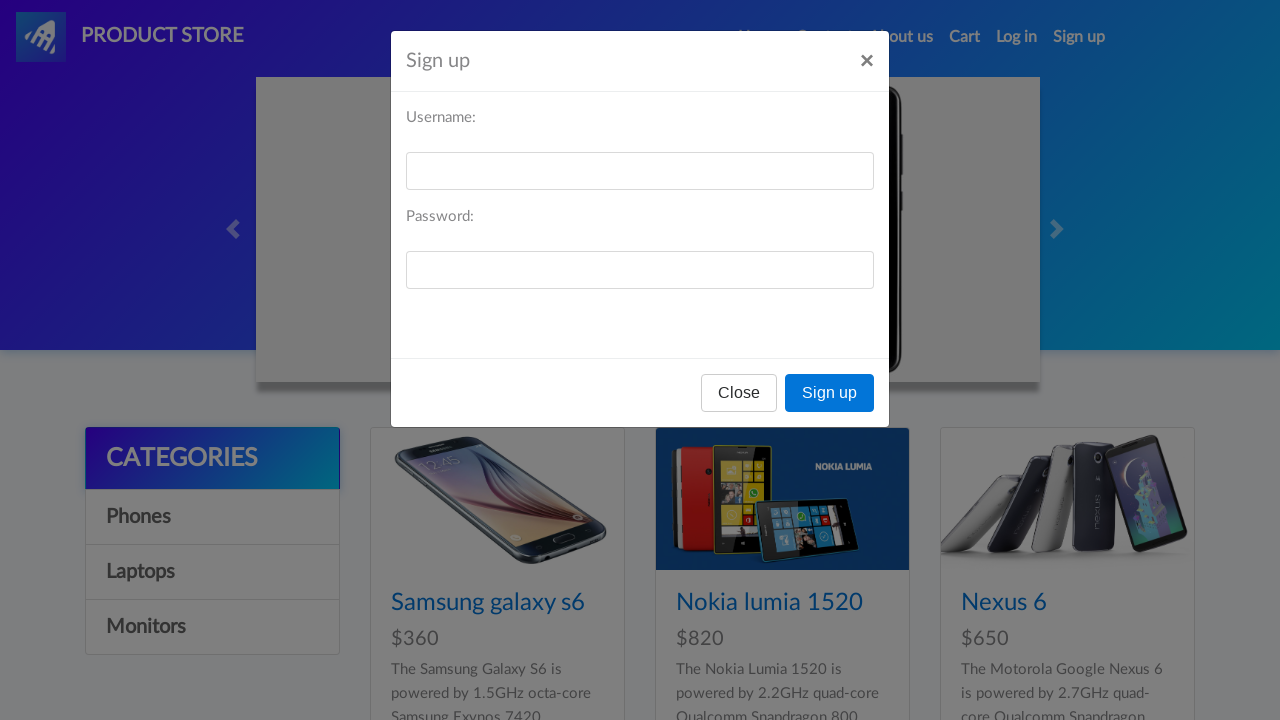